Tests Python.org search functionality by entering "Python" in the search box and verifying results are returned

Starting URL: http://www.python.org

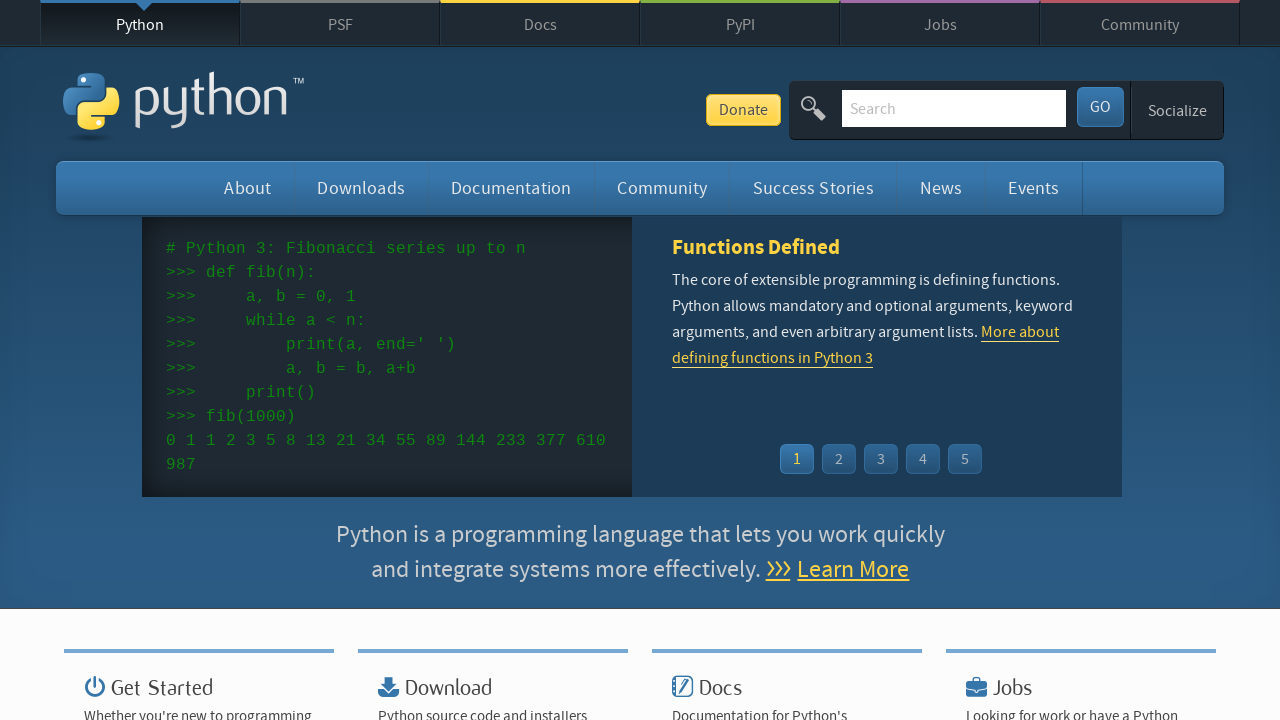

Filled search input with 'Python' on input[name='q']
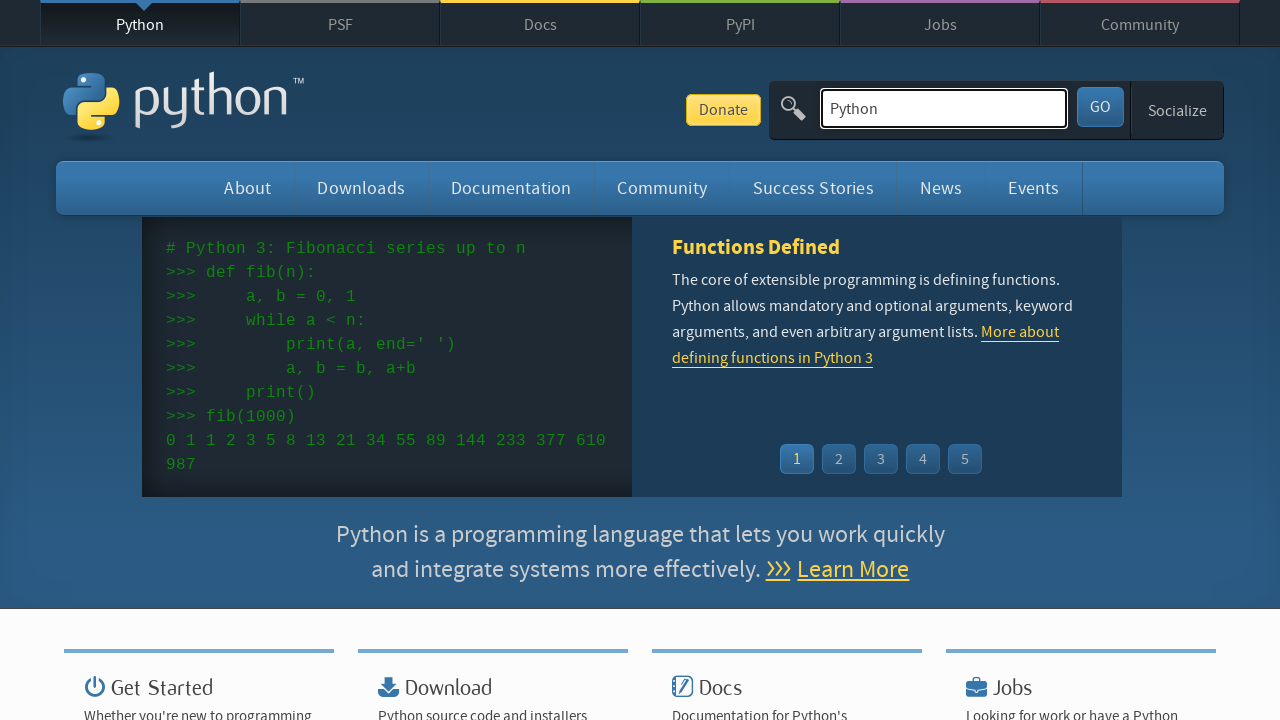

Pressed Enter to submit search
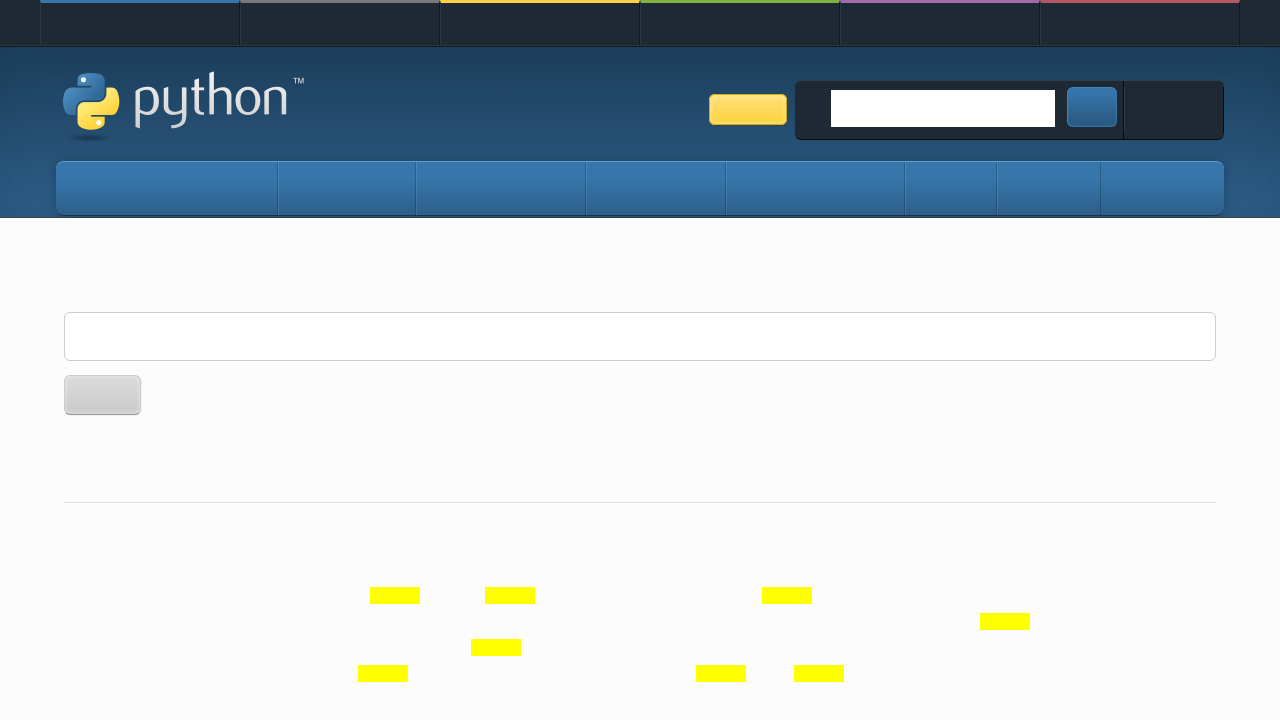

Search results page loaded (networkidle)
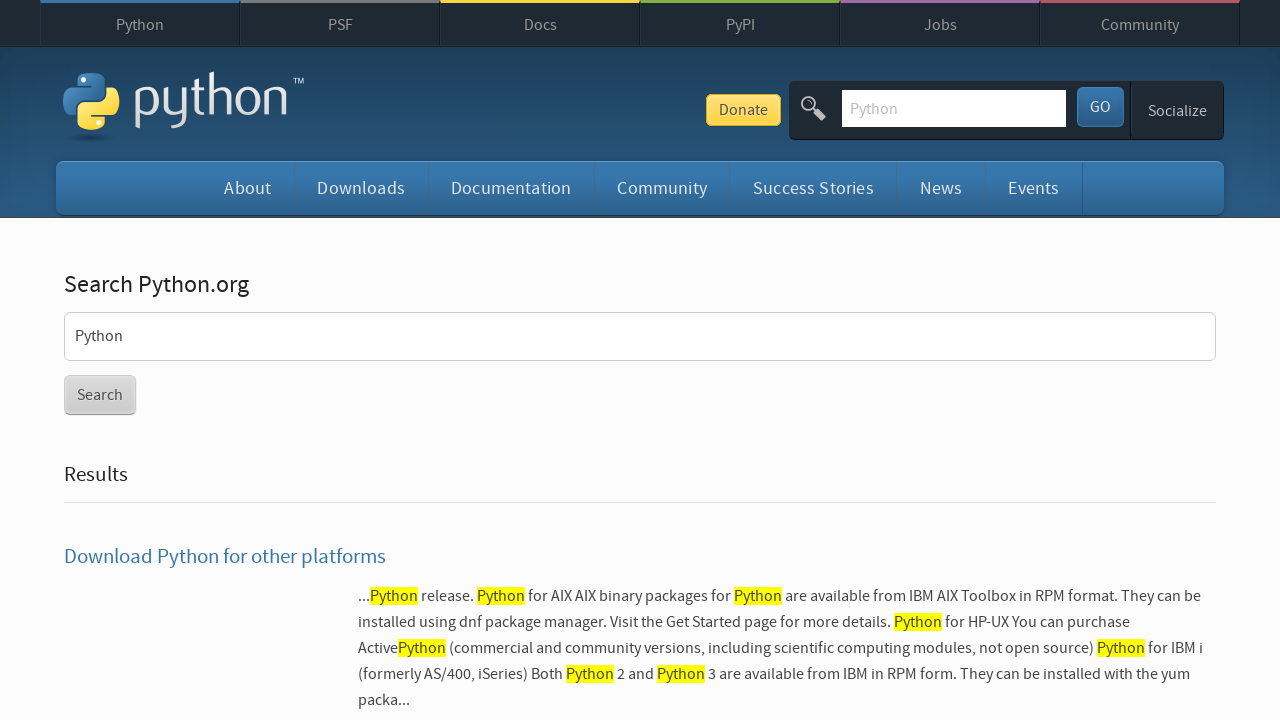

Verified search results are present (no 'No results found' message)
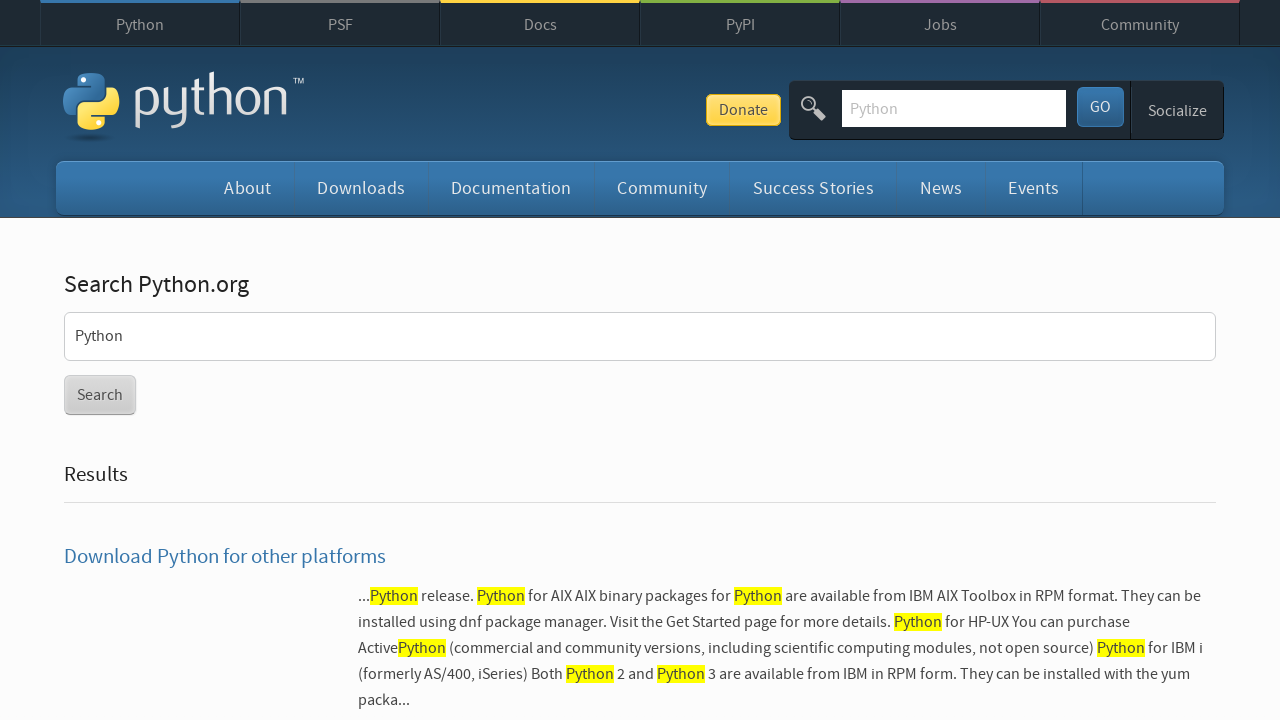

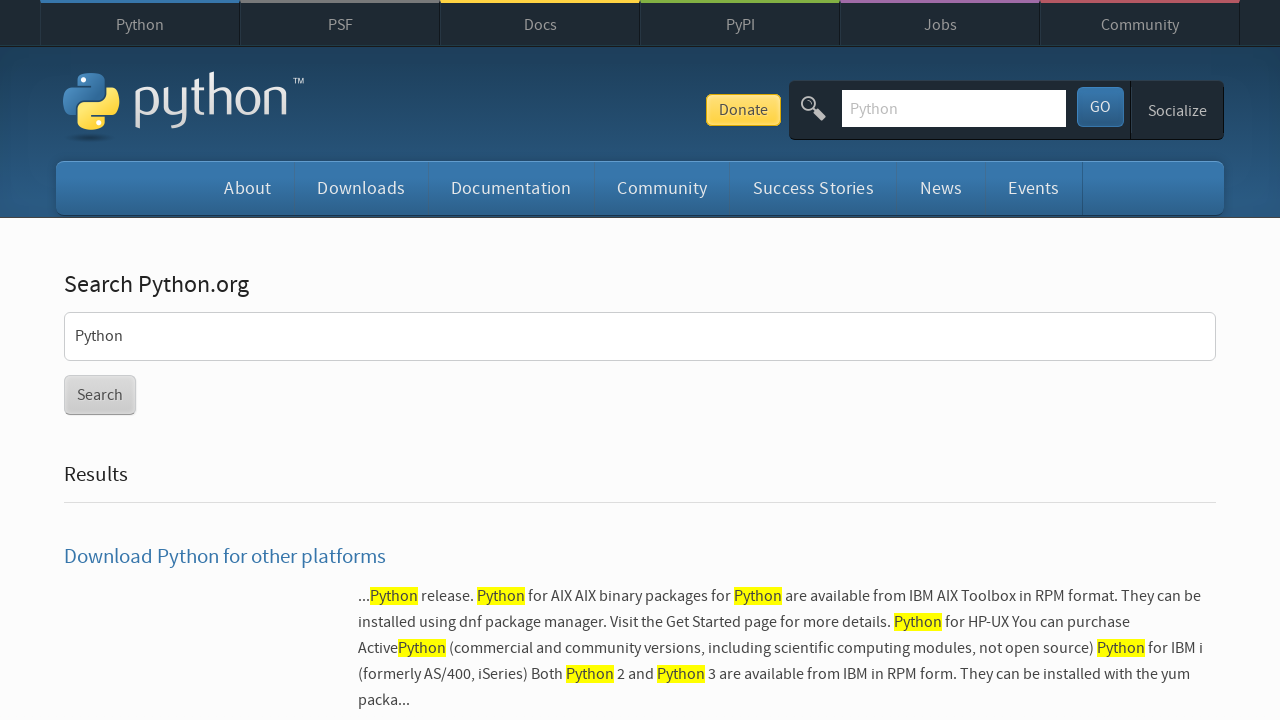